Navigates directly to the Career page of DevxHub website

Starting URL: https://devxhub.com/career

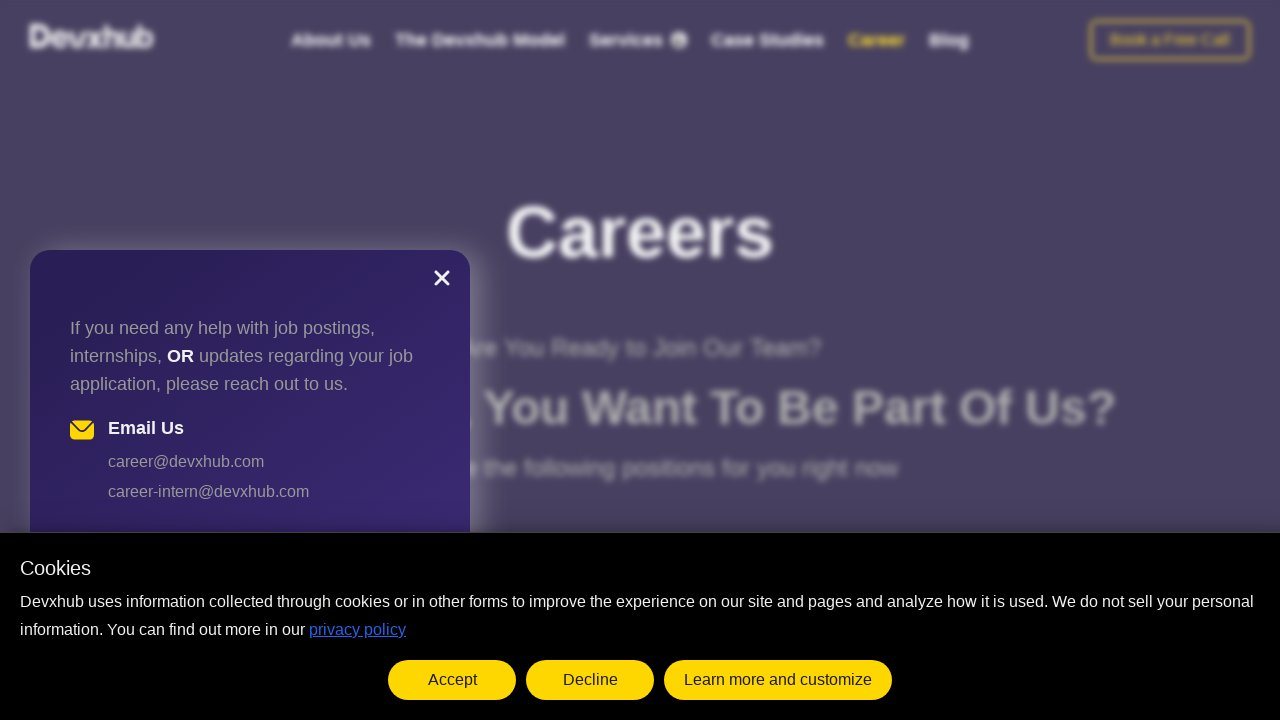

Career page loaded at https://devxhub.com/career
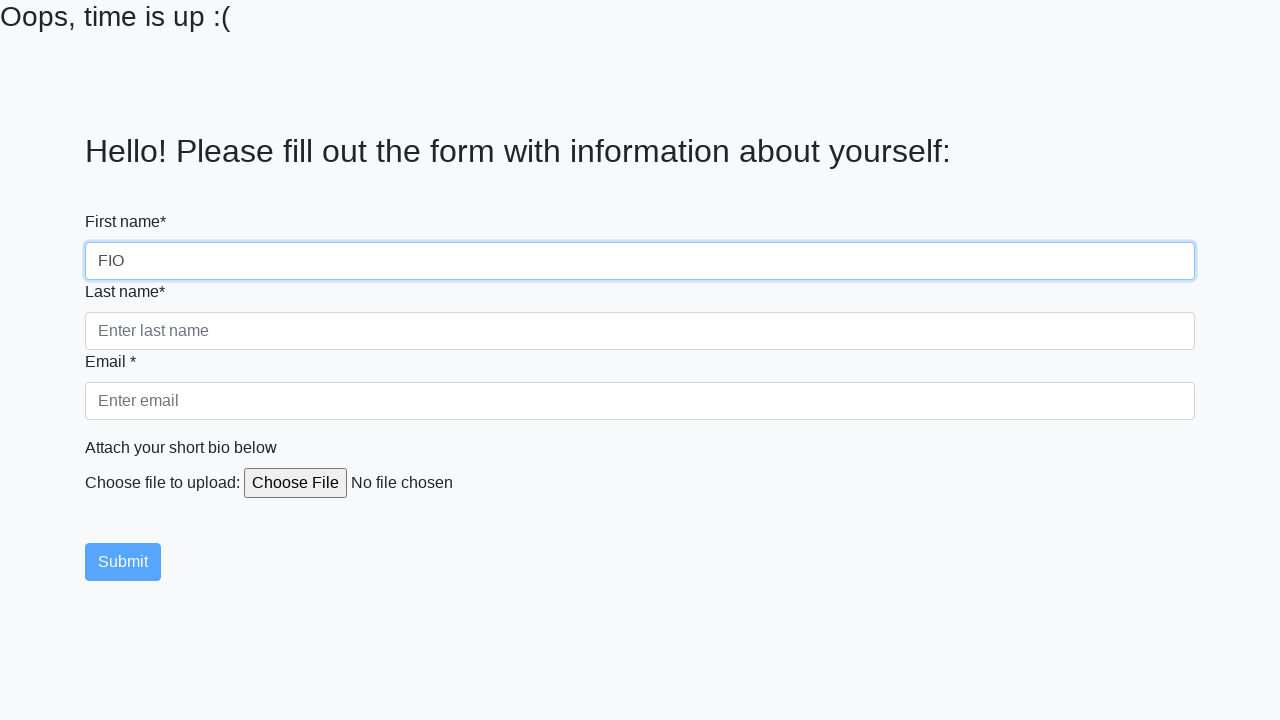

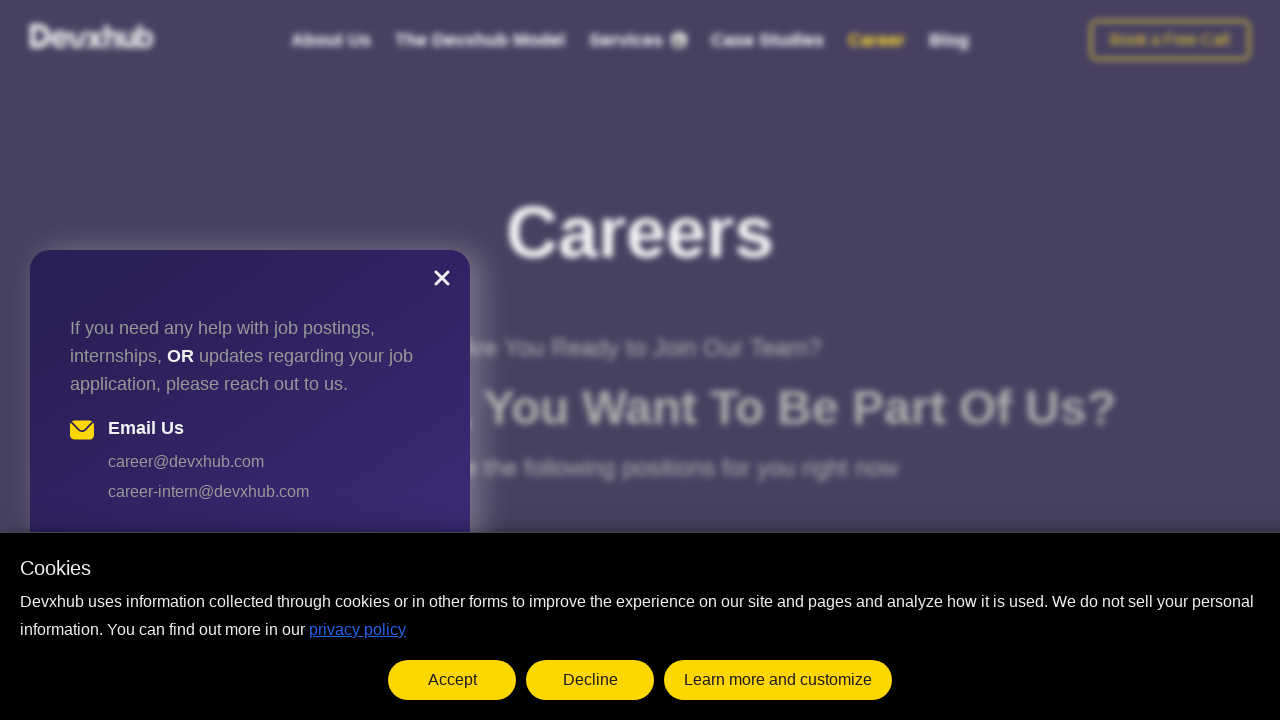